Tests the departure city dropdown on BlazeDemo flight booking page by interacting with the select element and verifying its options are available

Starting URL: https://blazedemo.com/

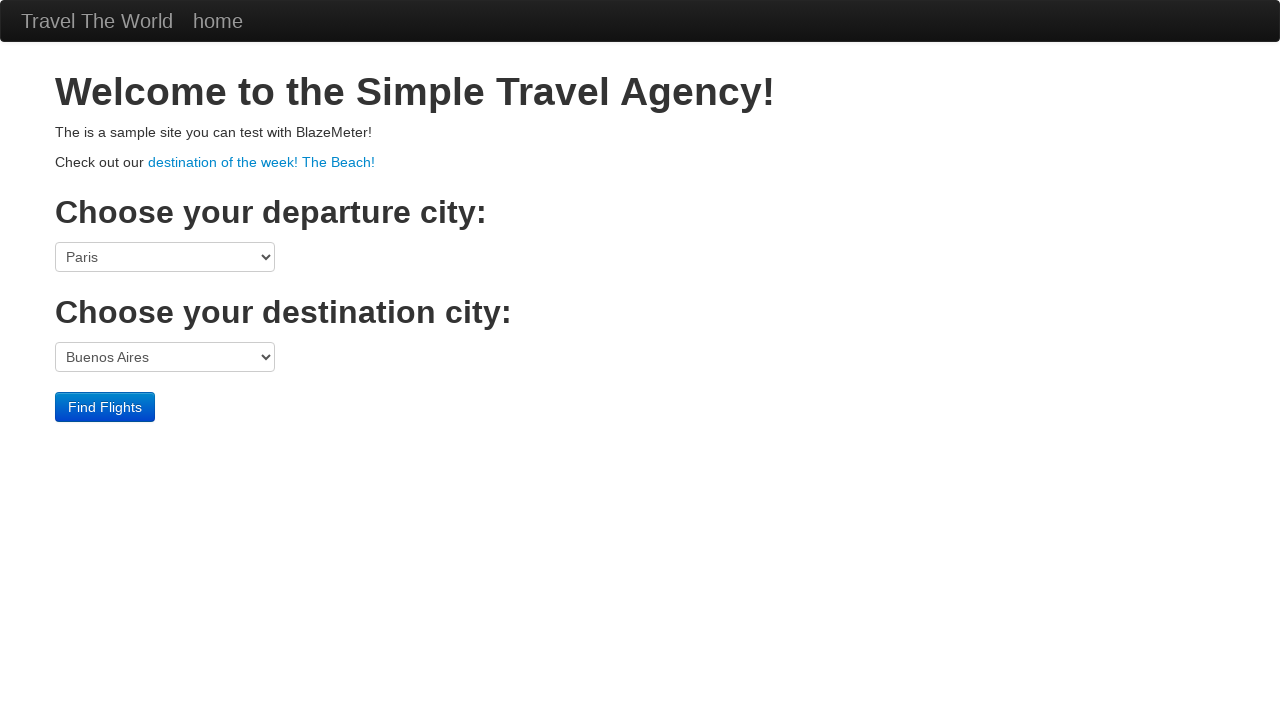

Waited for departure city dropdown to load
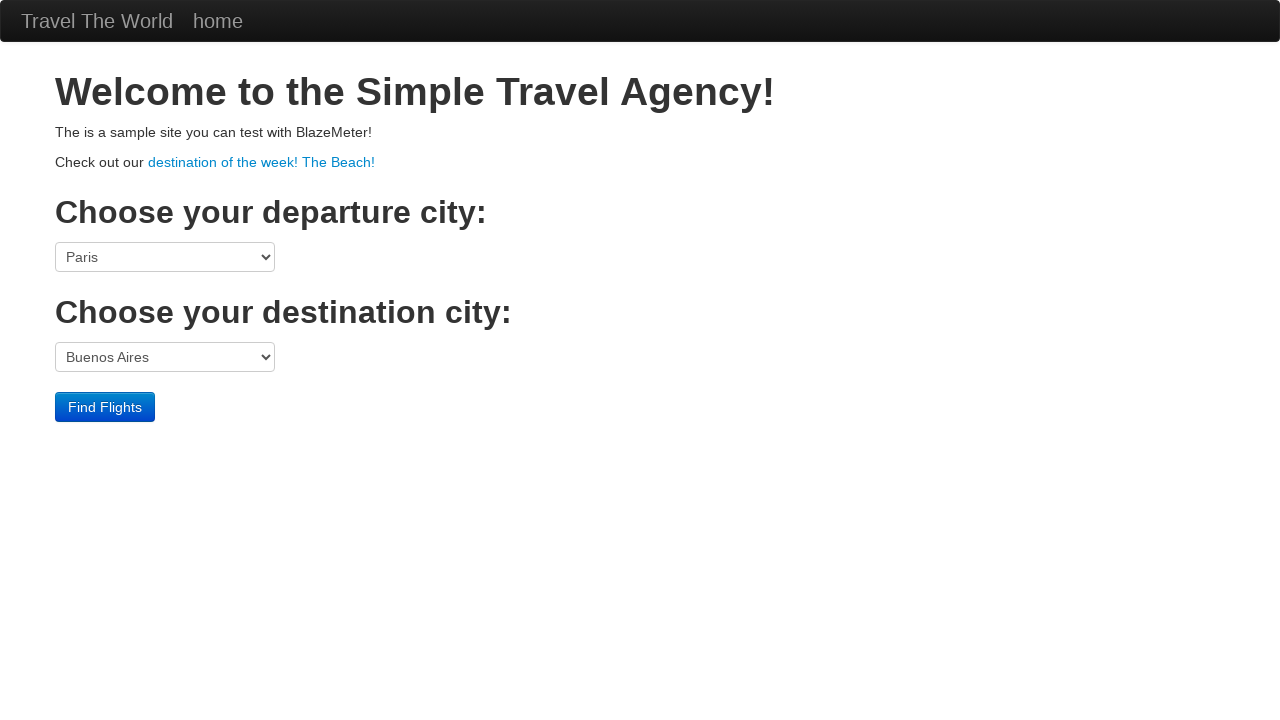

Clicked on the departure city dropdown at (165, 257) on select[name='fromPort']
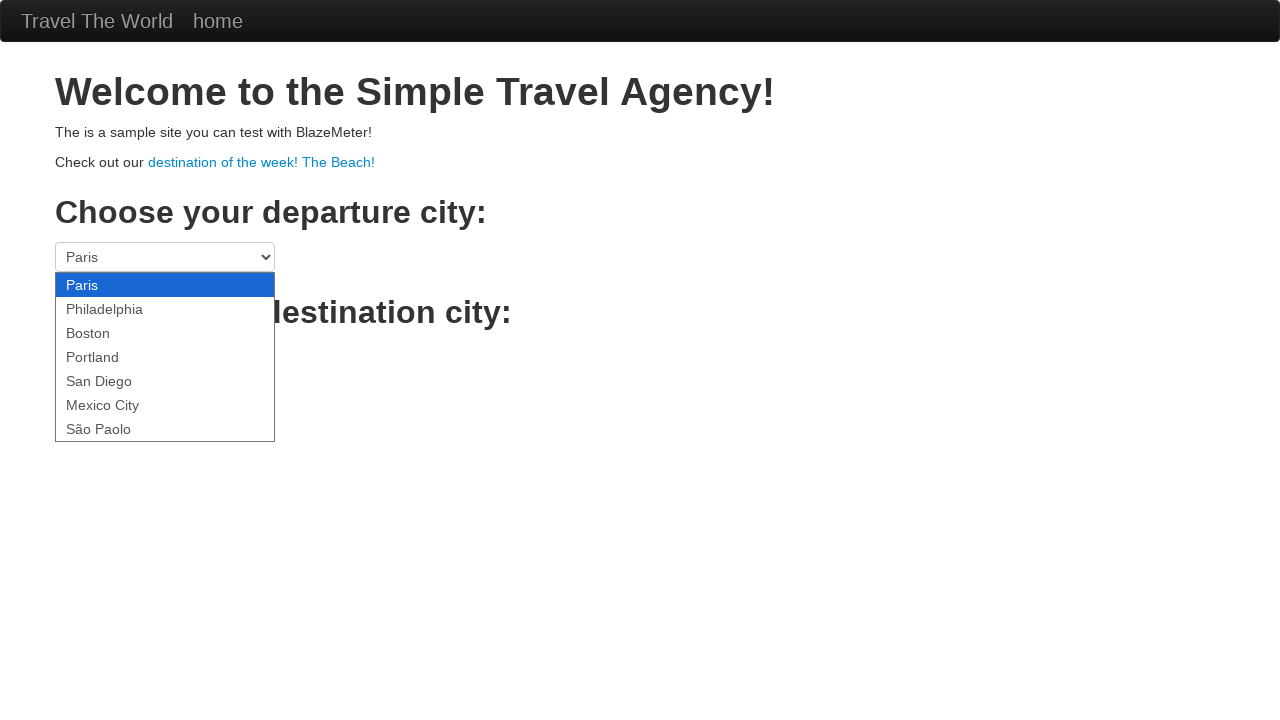

Selected 'Boston' from the departure city dropdown on select[name='fromPort']
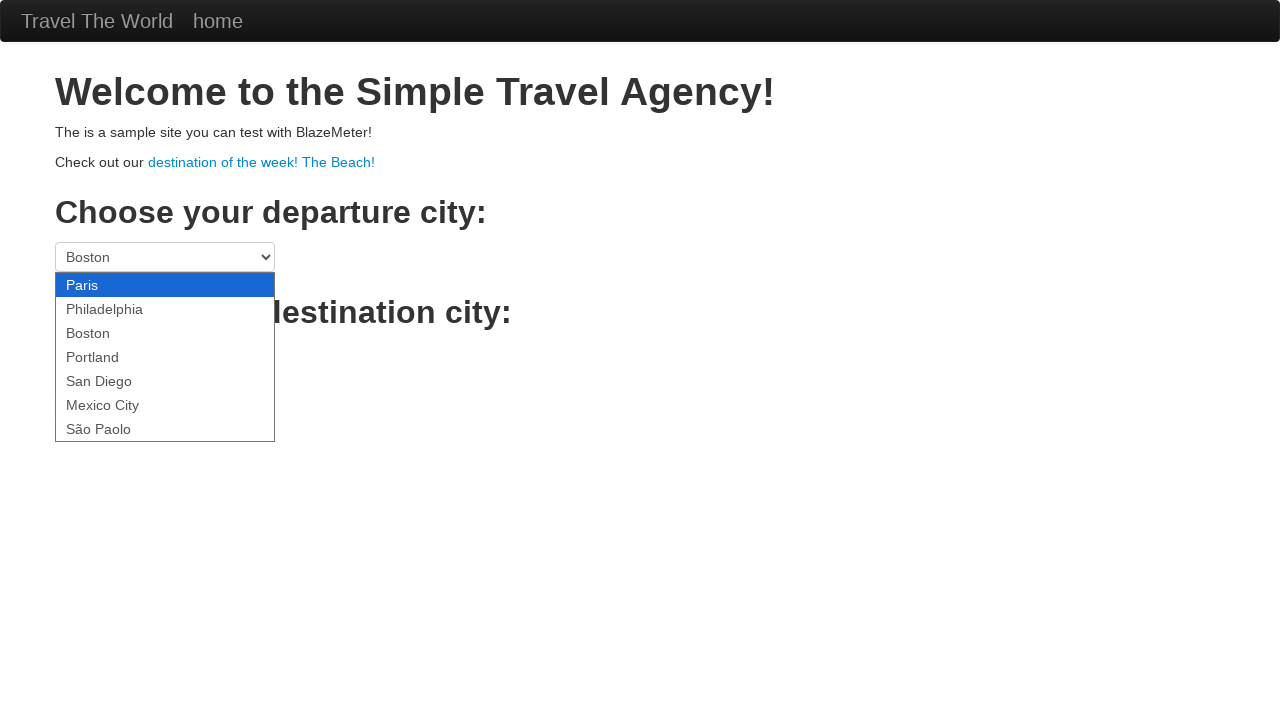

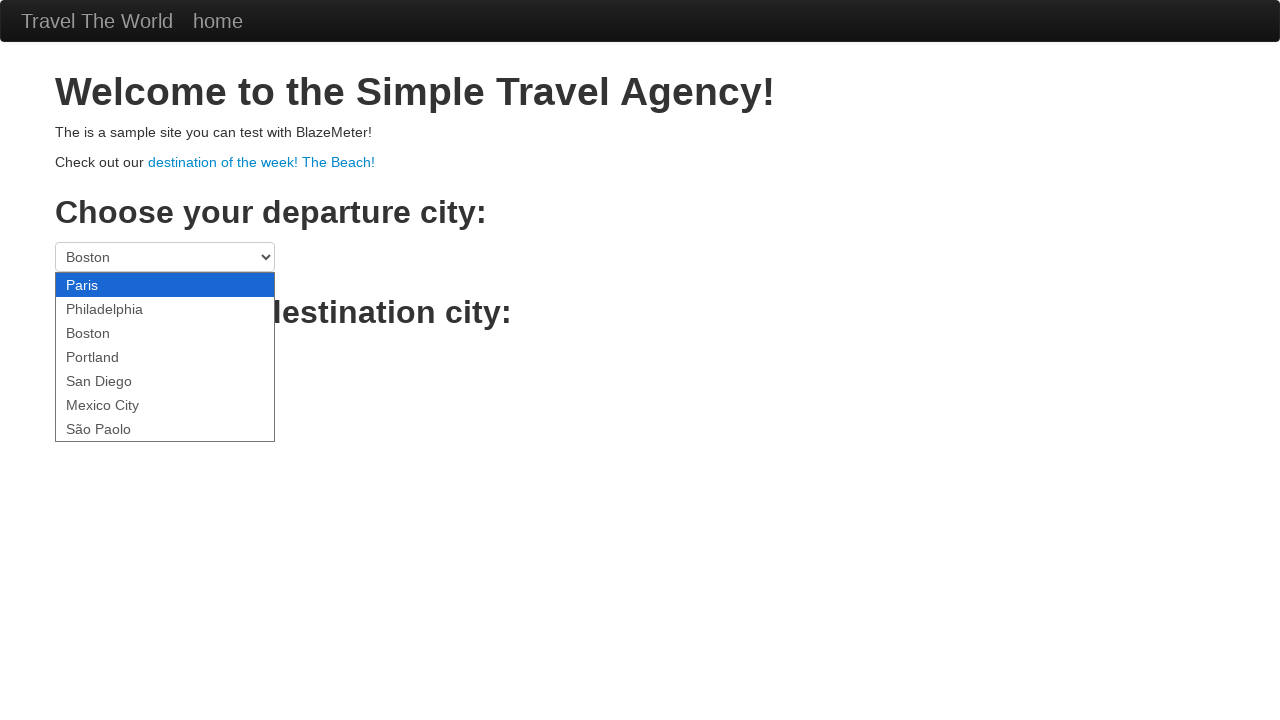